Tests that divide by zero shows an error message

Starting URL: https://testsheepnz.github.io/BasicCalculator

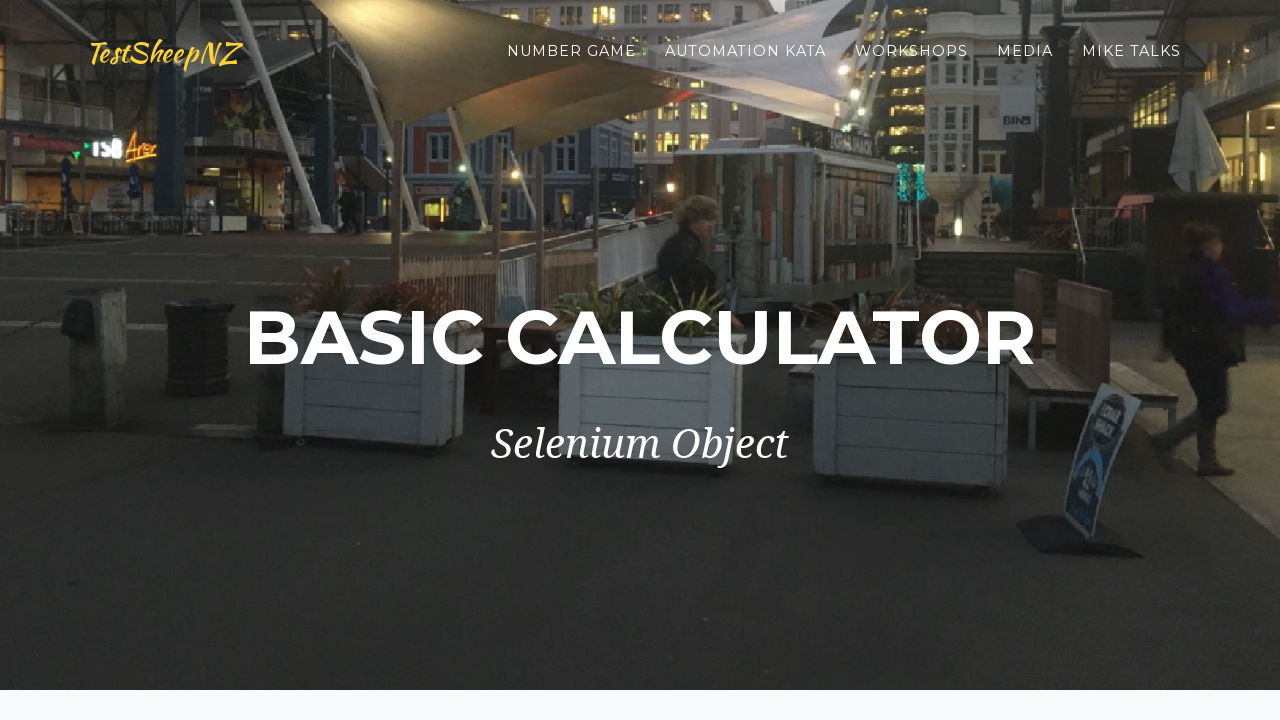

Selected Prototype build version on #selectBuild
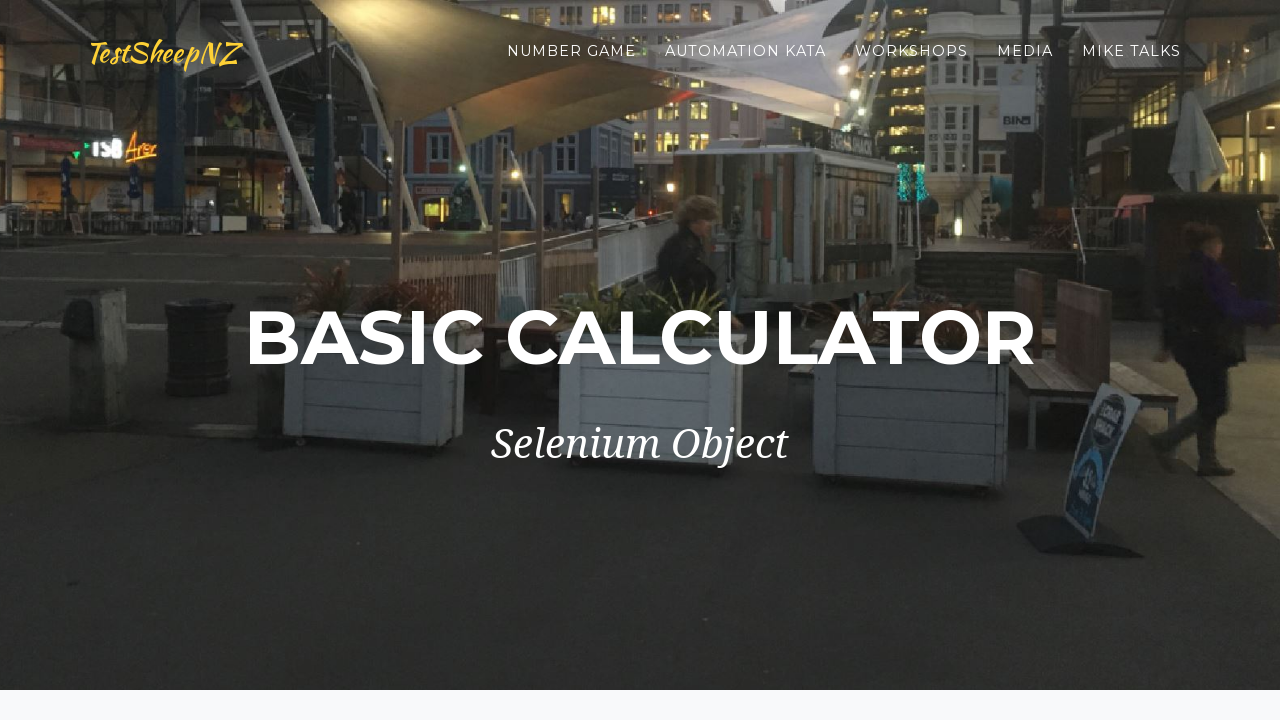

Entered first number 8.7 on #number1Field
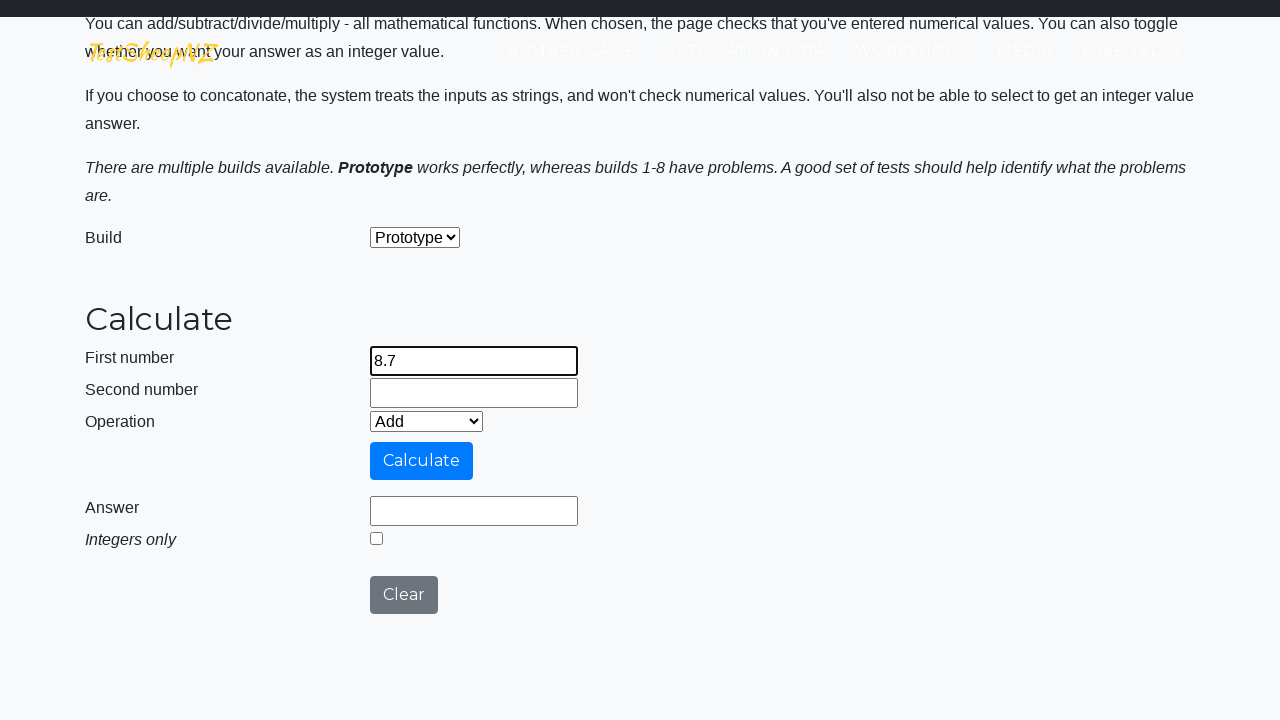

Entered second number 0 on #number2Field
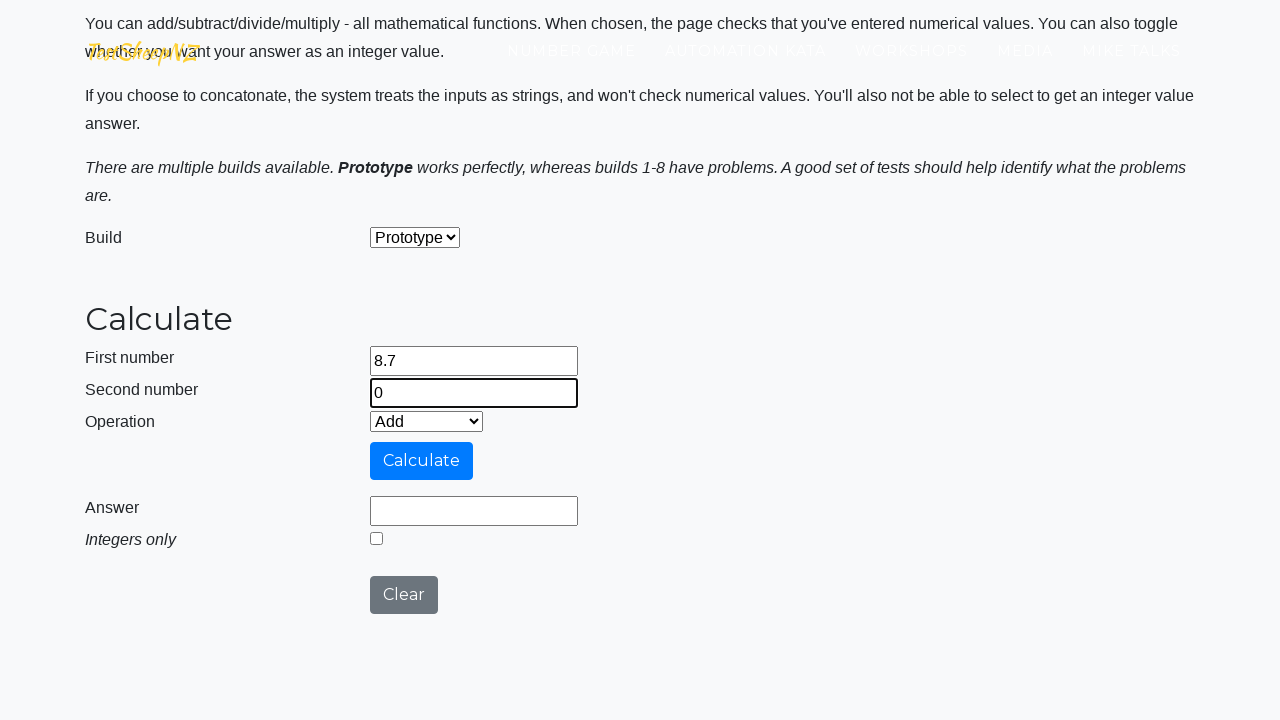

Selected Divide operation on #selectOperationDropdown
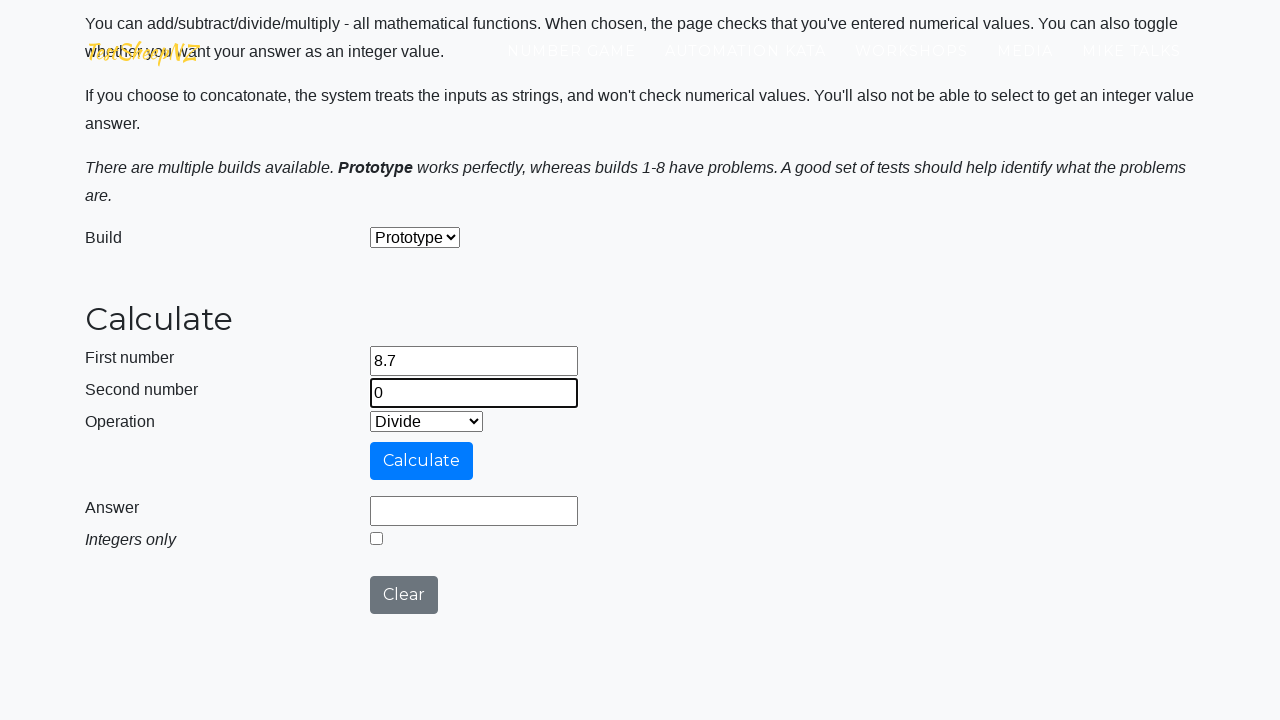

Clicked calculate button at (422, 461) on #calculateButton
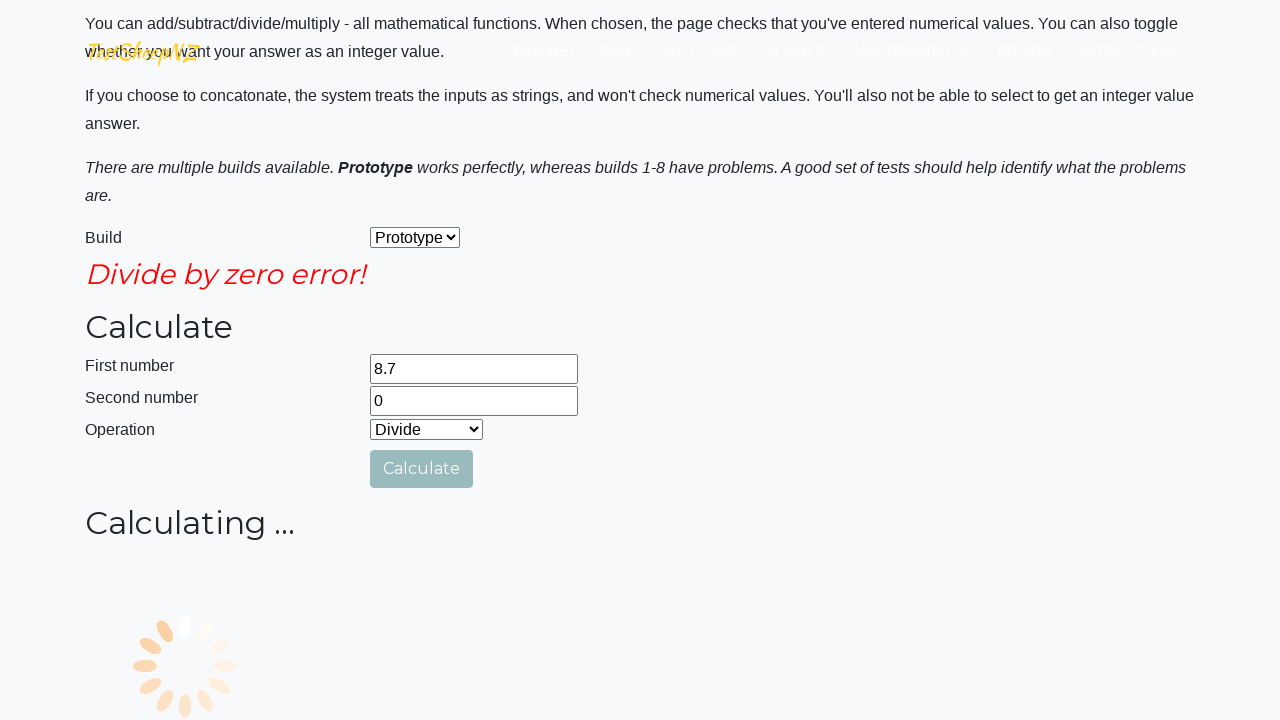

Verified error message field is visible
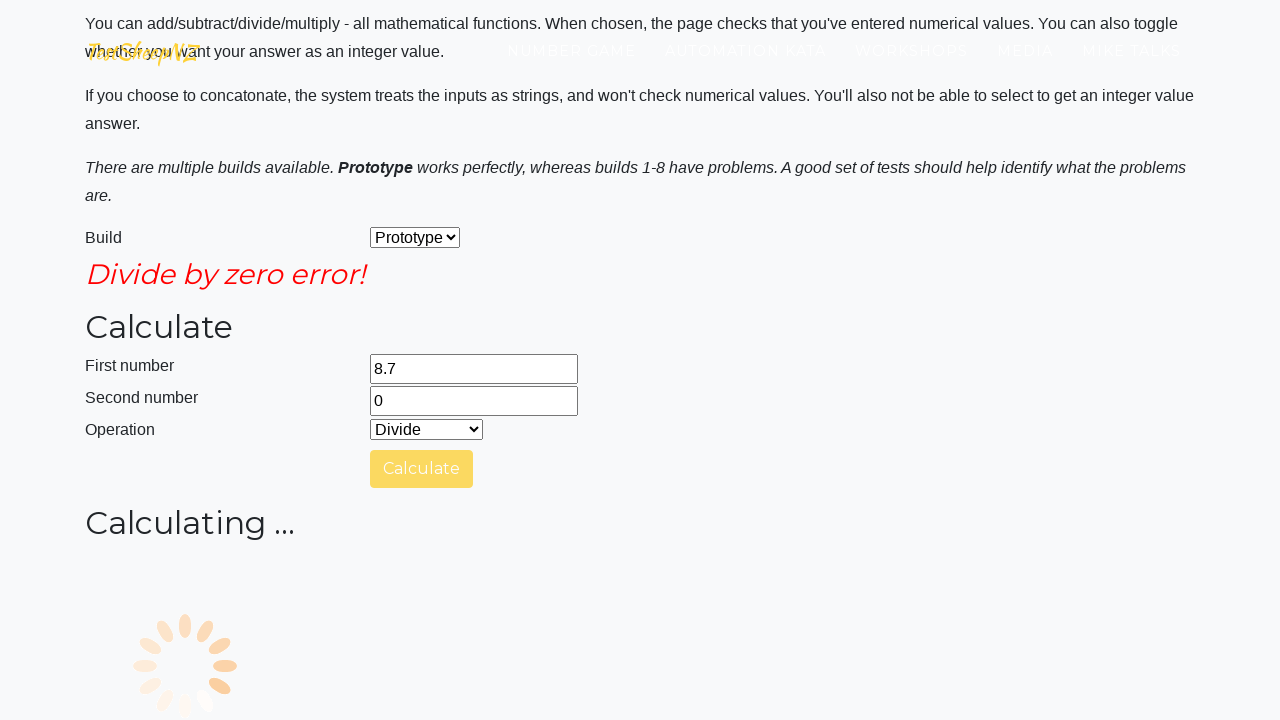

Verified error message text is 'Divide by zero error!'
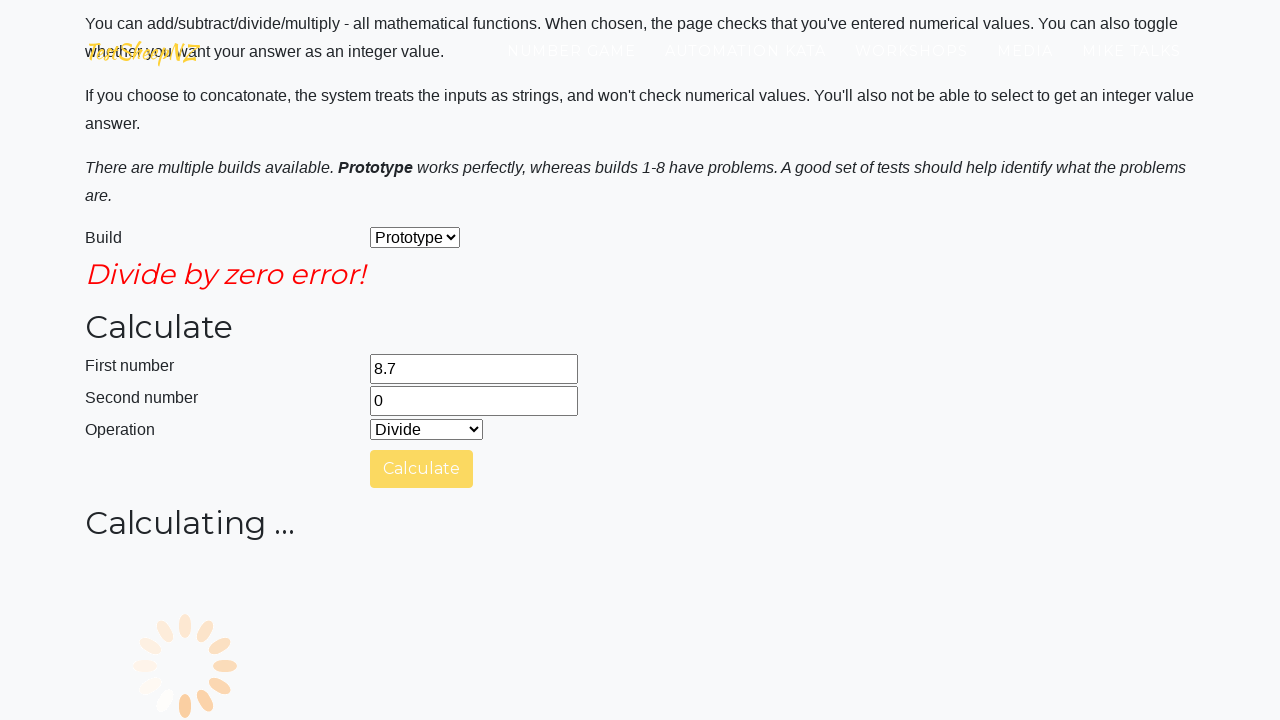

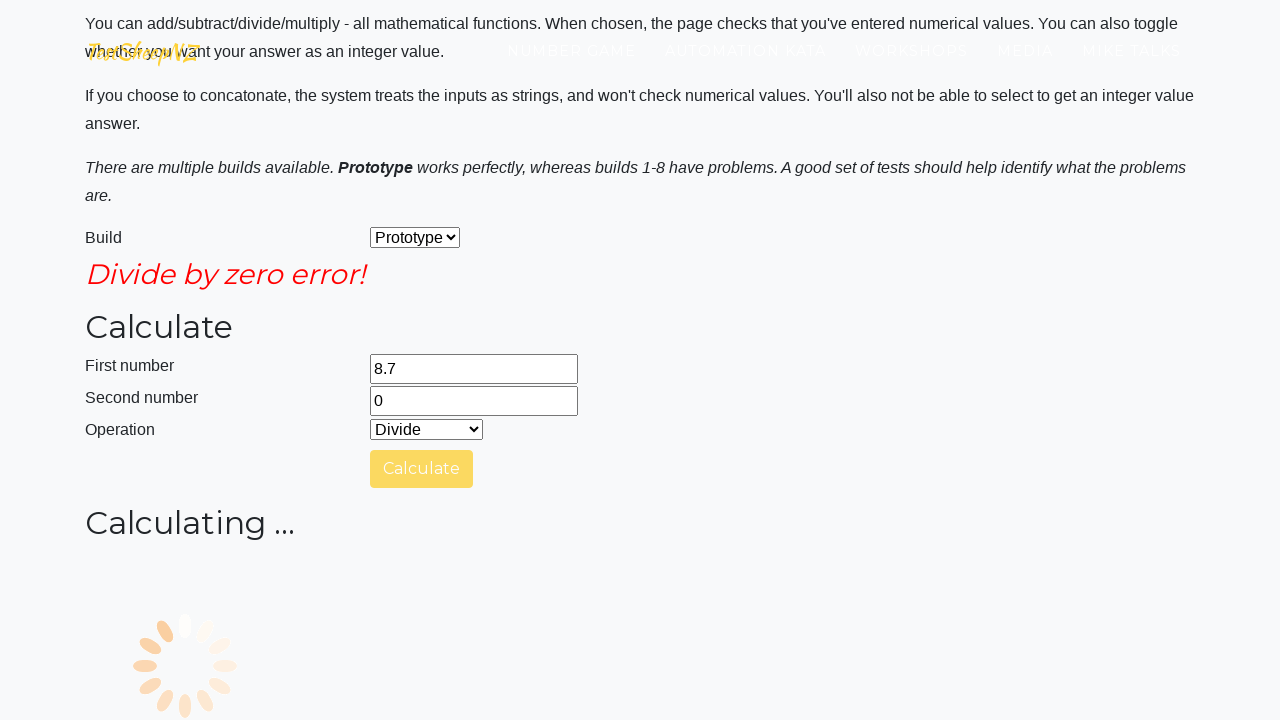